Tests opening a new tab and switching between tabs

Starting URL: https://codenboxautomationlab.com/practice/

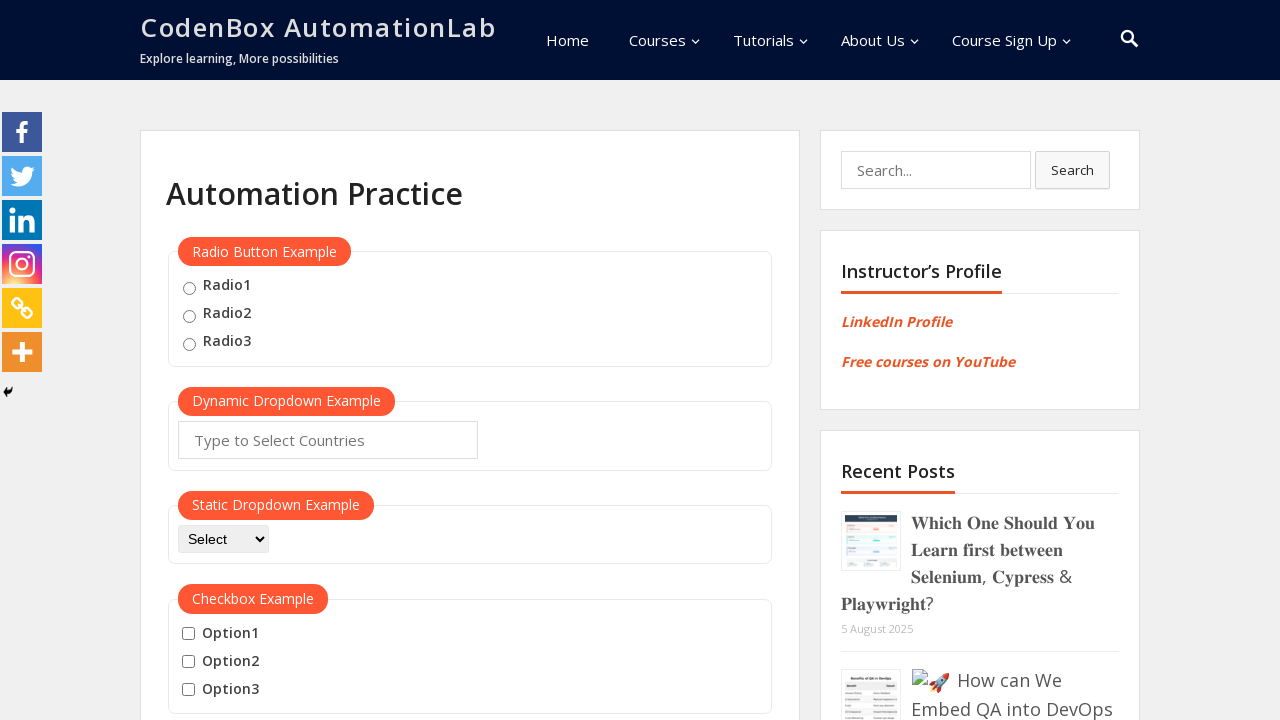

Scrolled page to position (0, 700) to view the open tab button
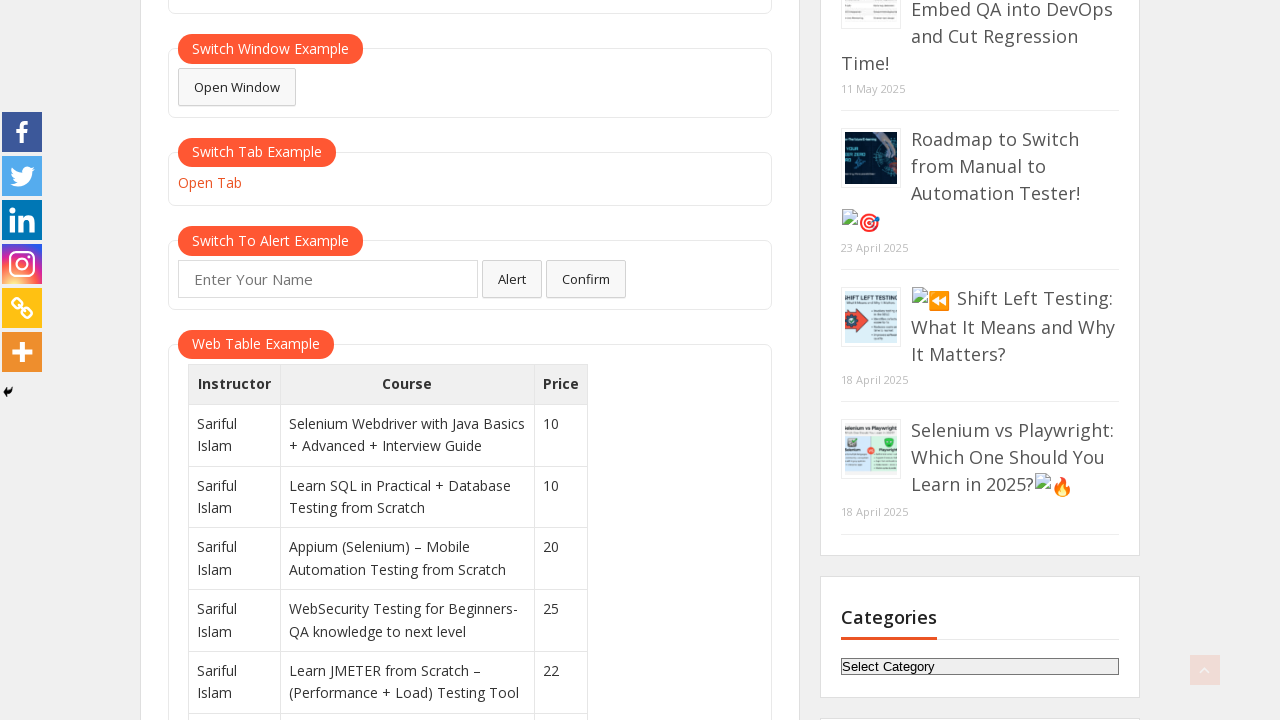

Clicked the open tab button (#opentab) to open a new tab at (210, 183) on #opentab
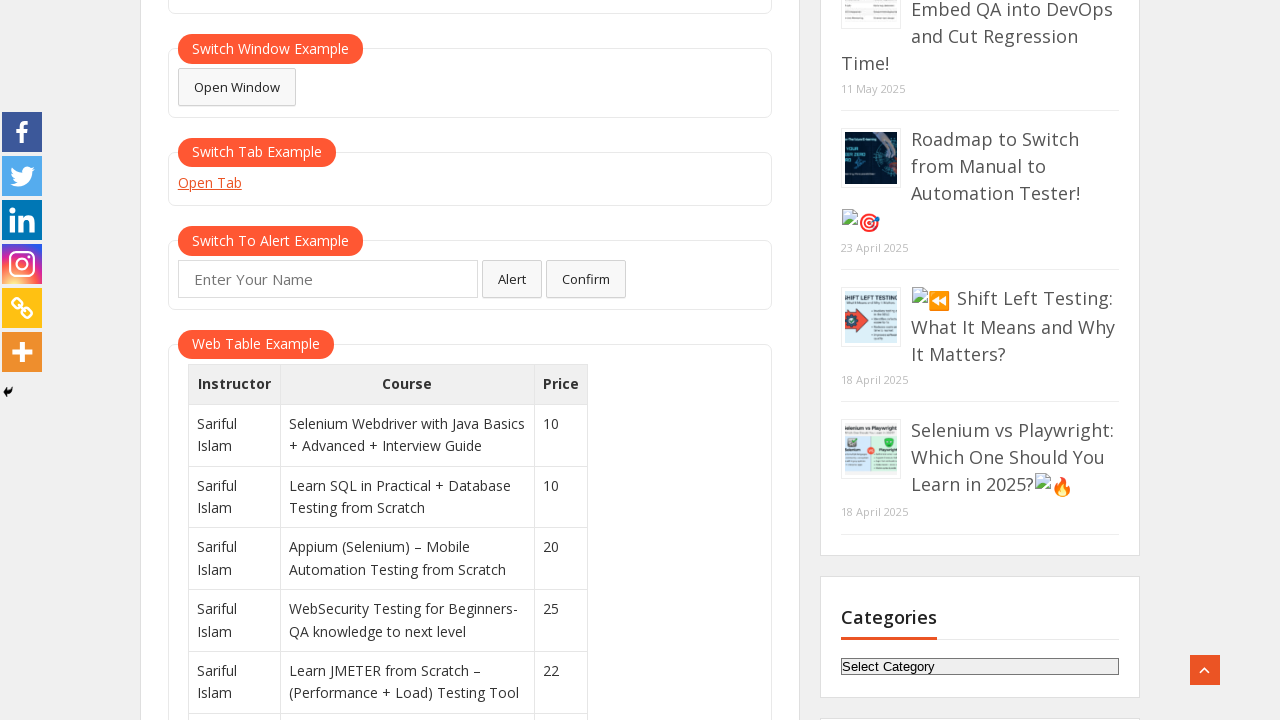

New tab popup opened and captured
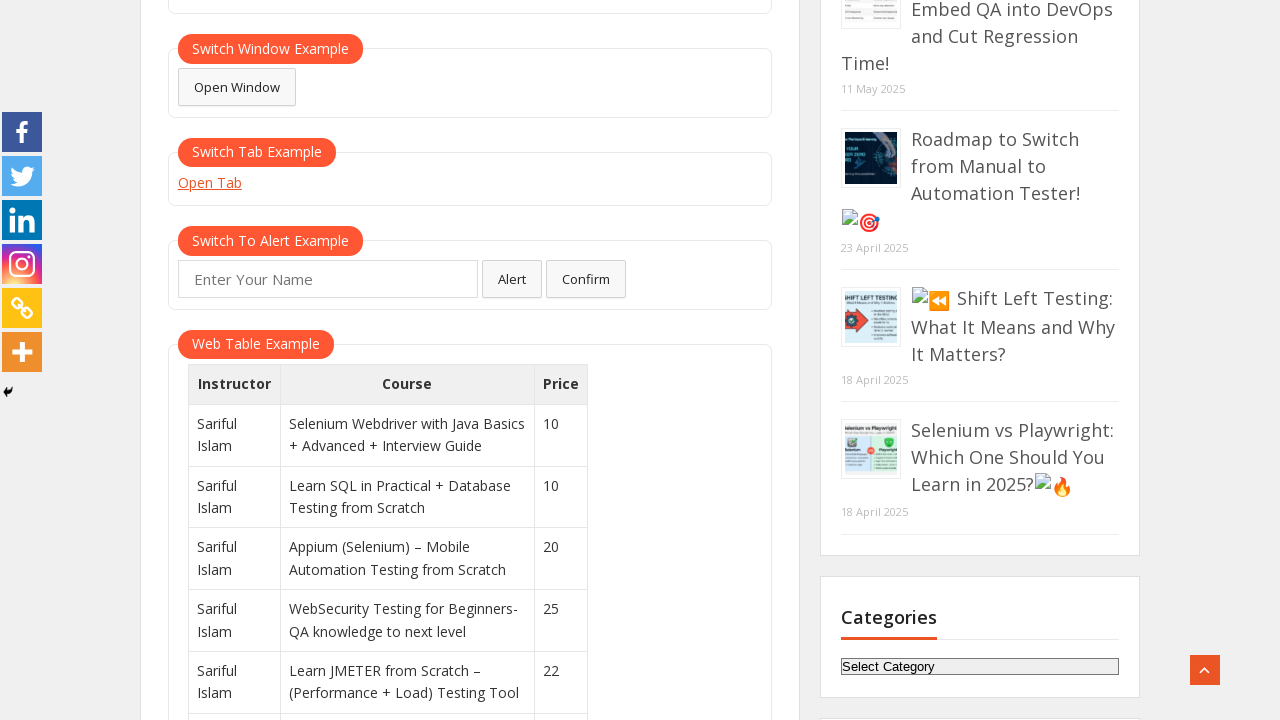

Waited 2 seconds in the new tab
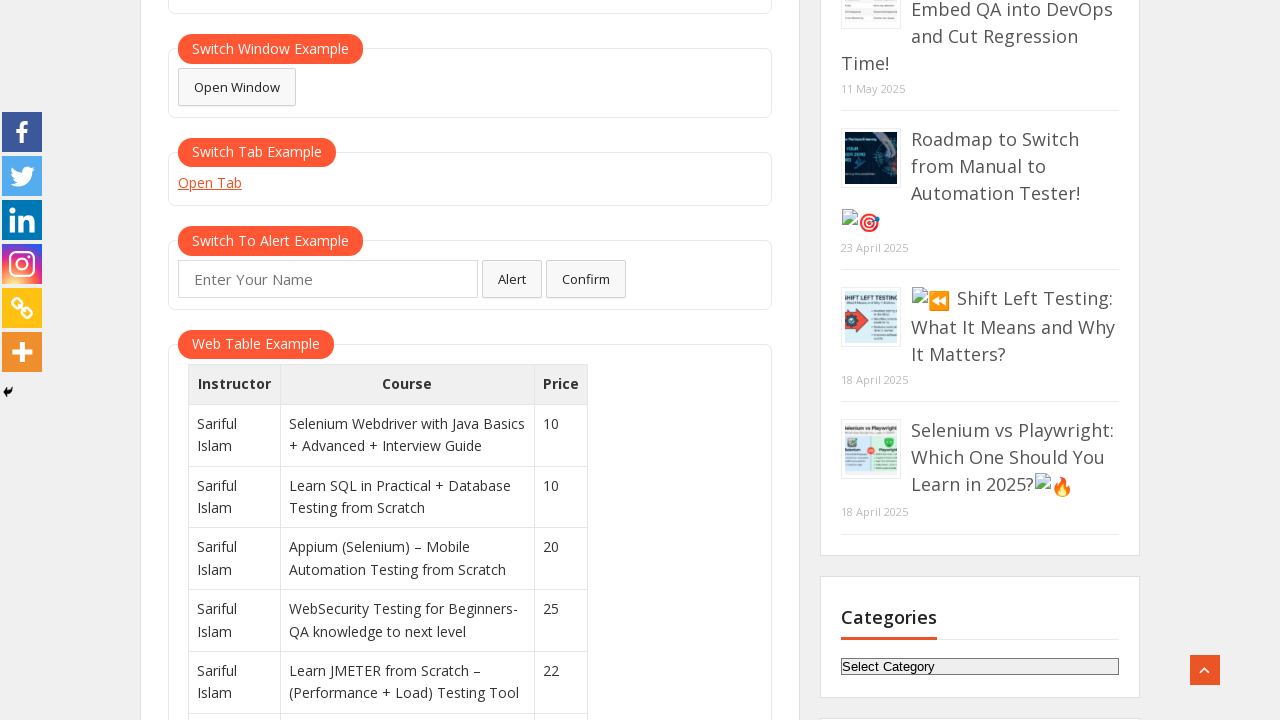

Brought original tab back to focus
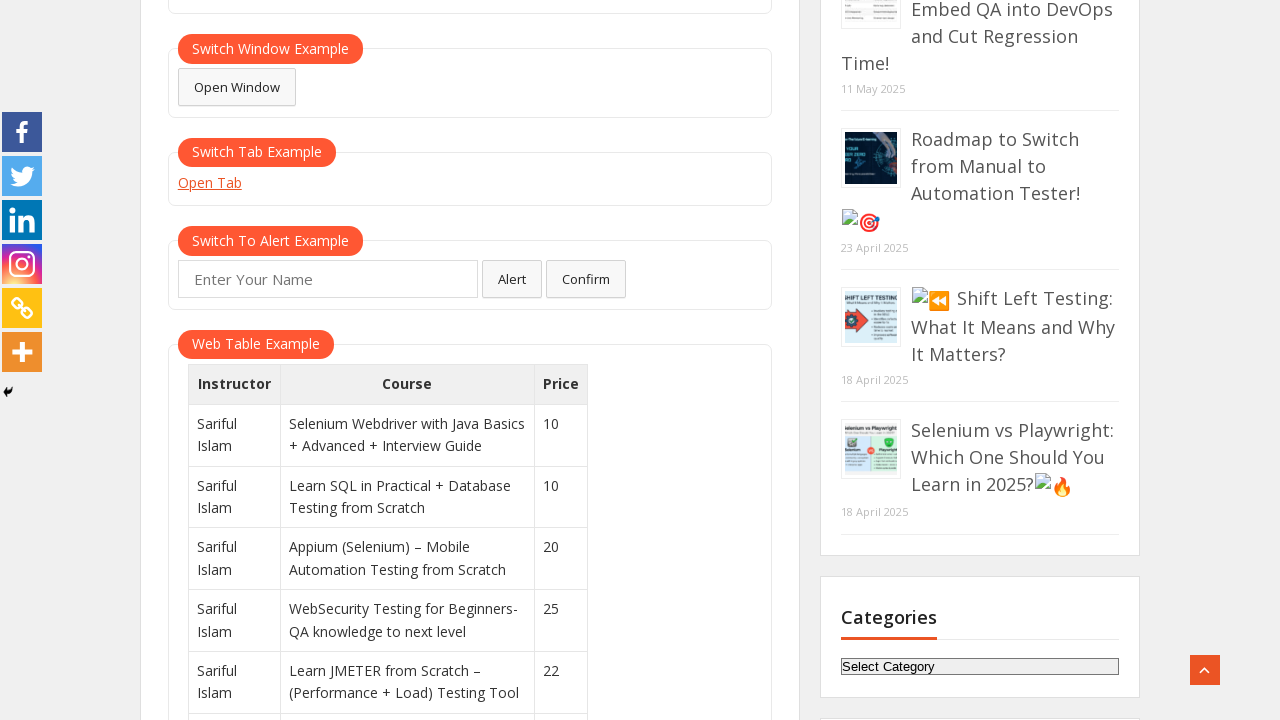

Waited 2 seconds after switching back to original tab
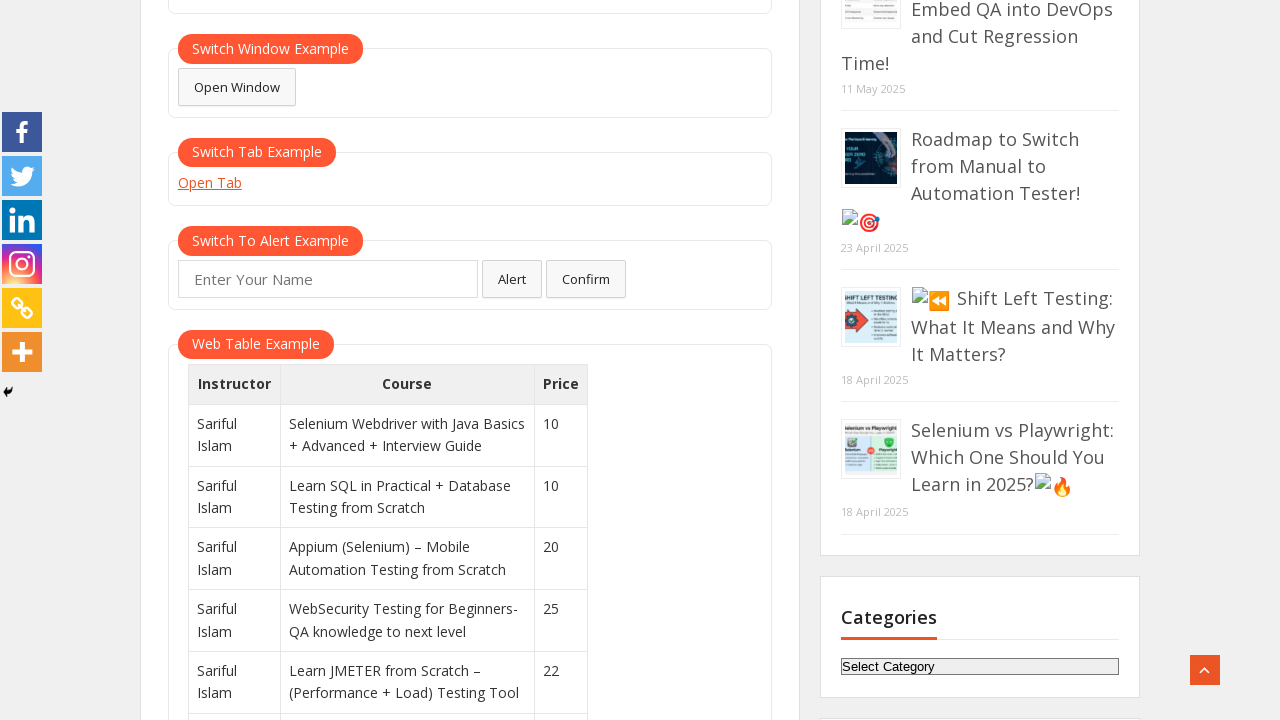

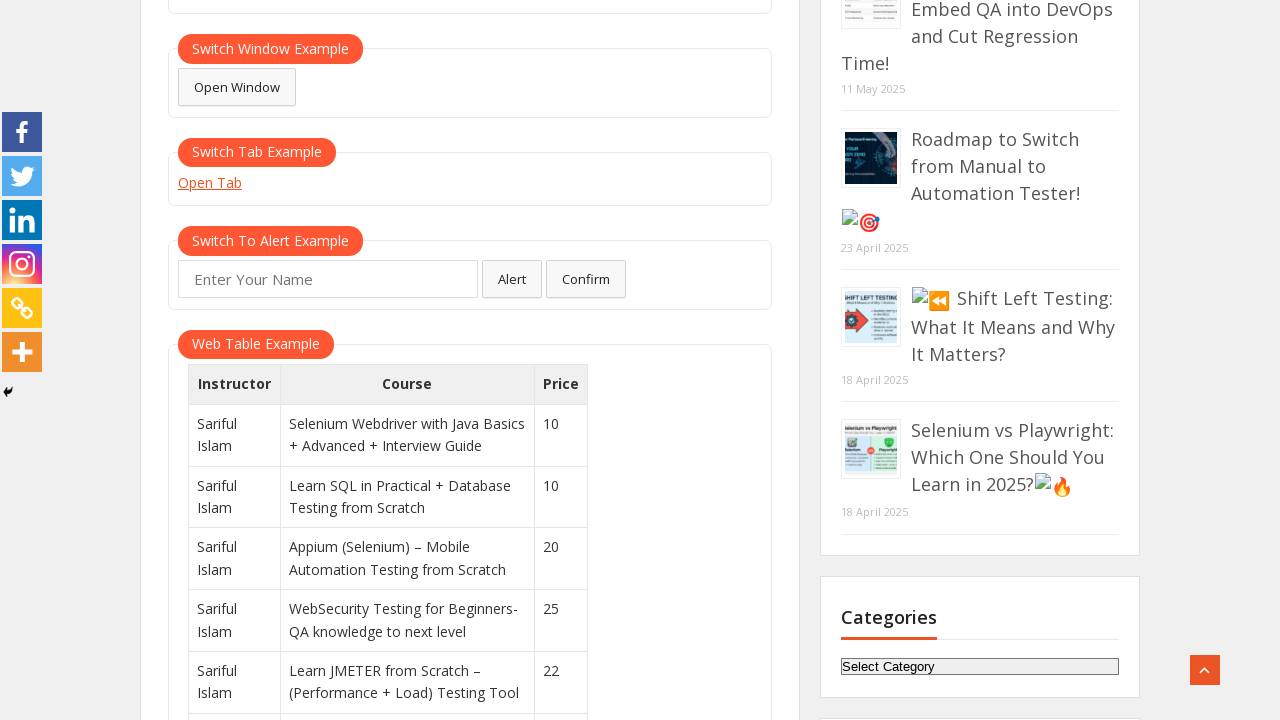